Tests that entering empty text removes the todo item

Starting URL: https://demo.playwright.dev/todomvc

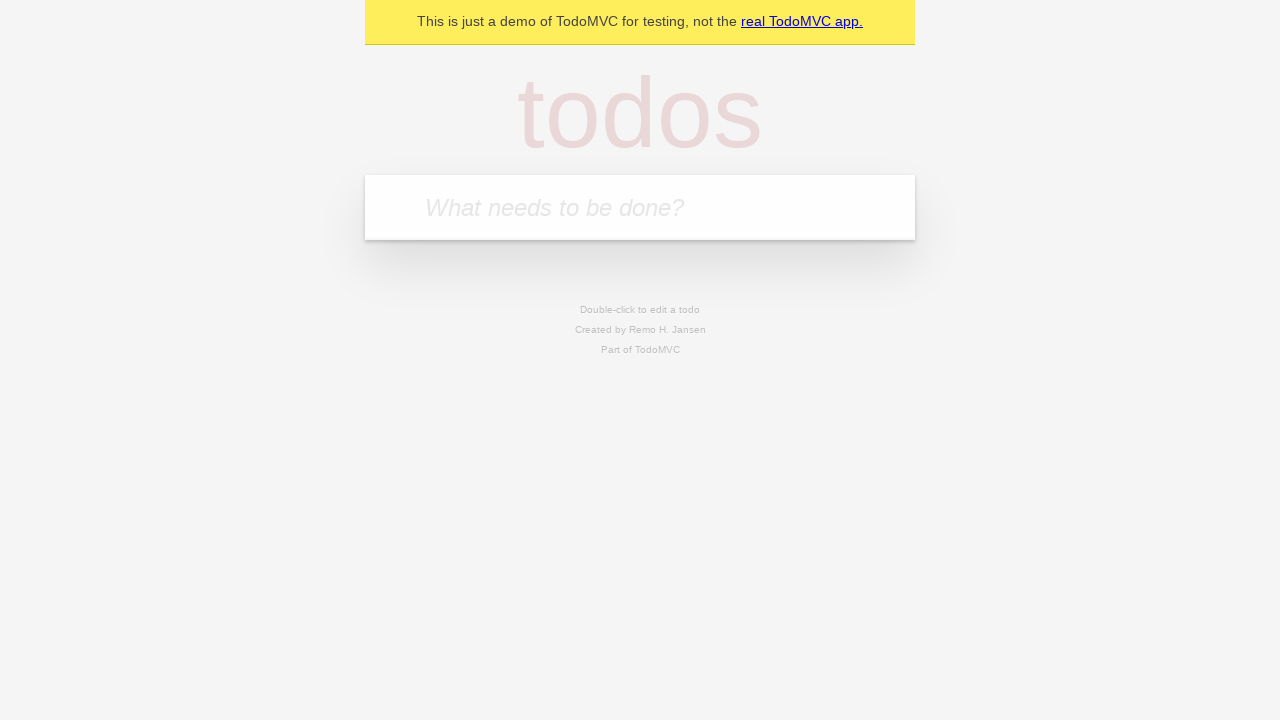

Located the new todo input field
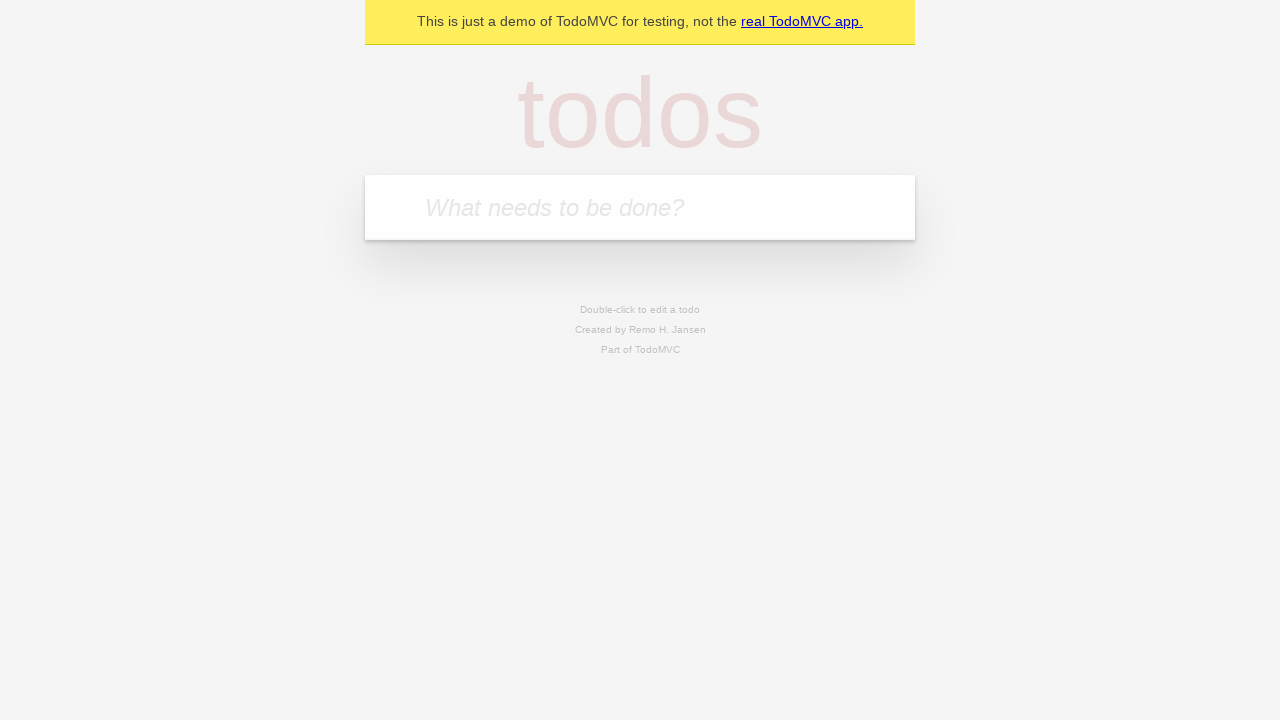

Filled first todo: 'buy some cheese' on internal:attr=[placeholder="What needs to be done?"i]
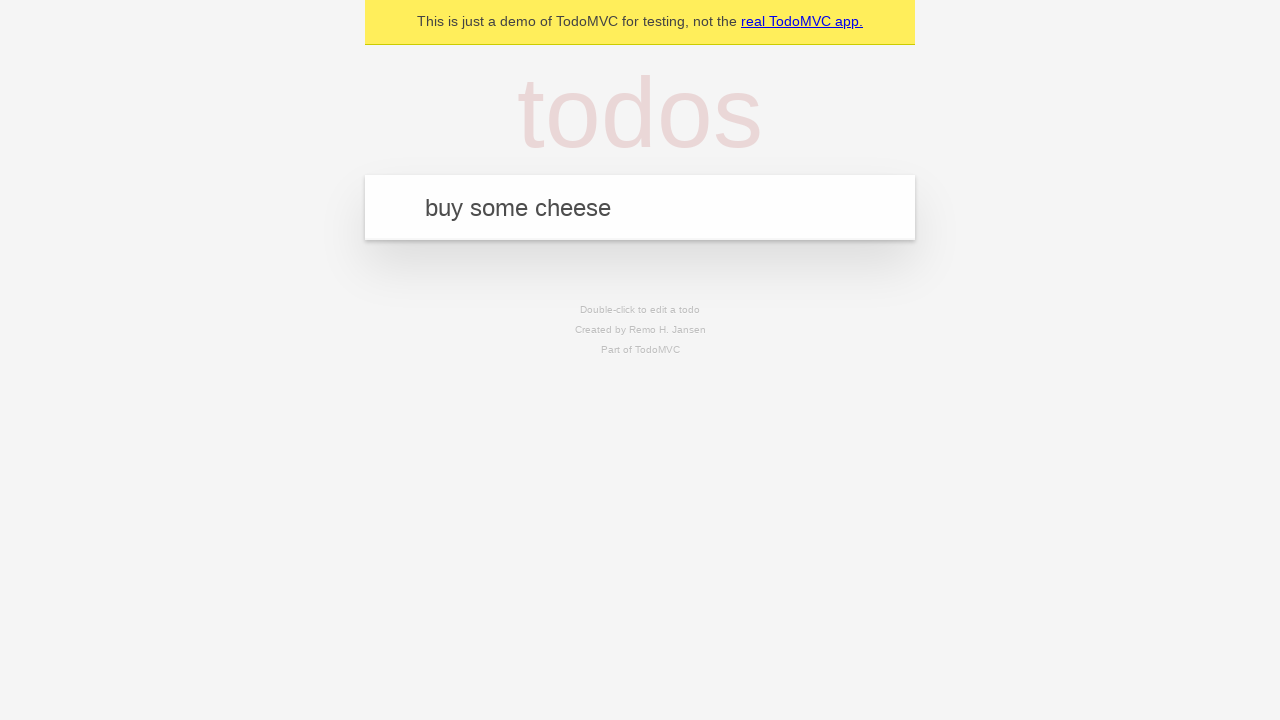

Pressed Enter to add first todo on internal:attr=[placeholder="What needs to be done?"i]
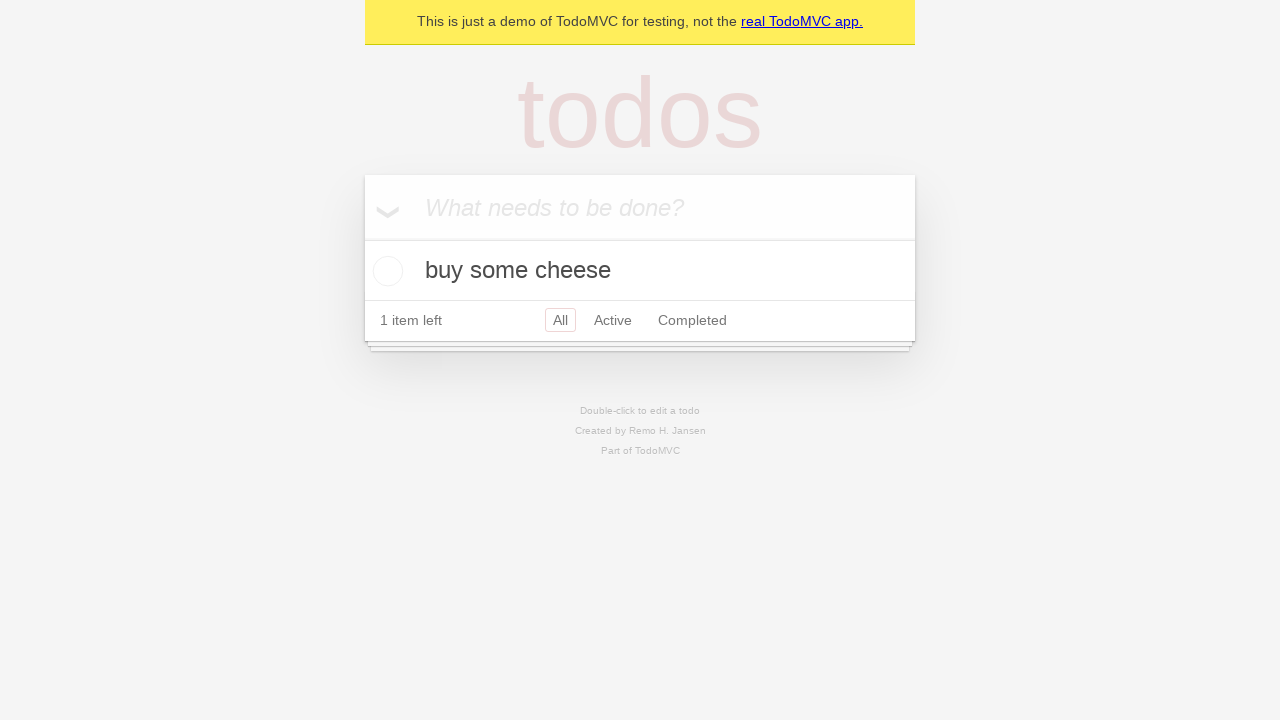

Filled second todo: 'feed the cat' on internal:attr=[placeholder="What needs to be done?"i]
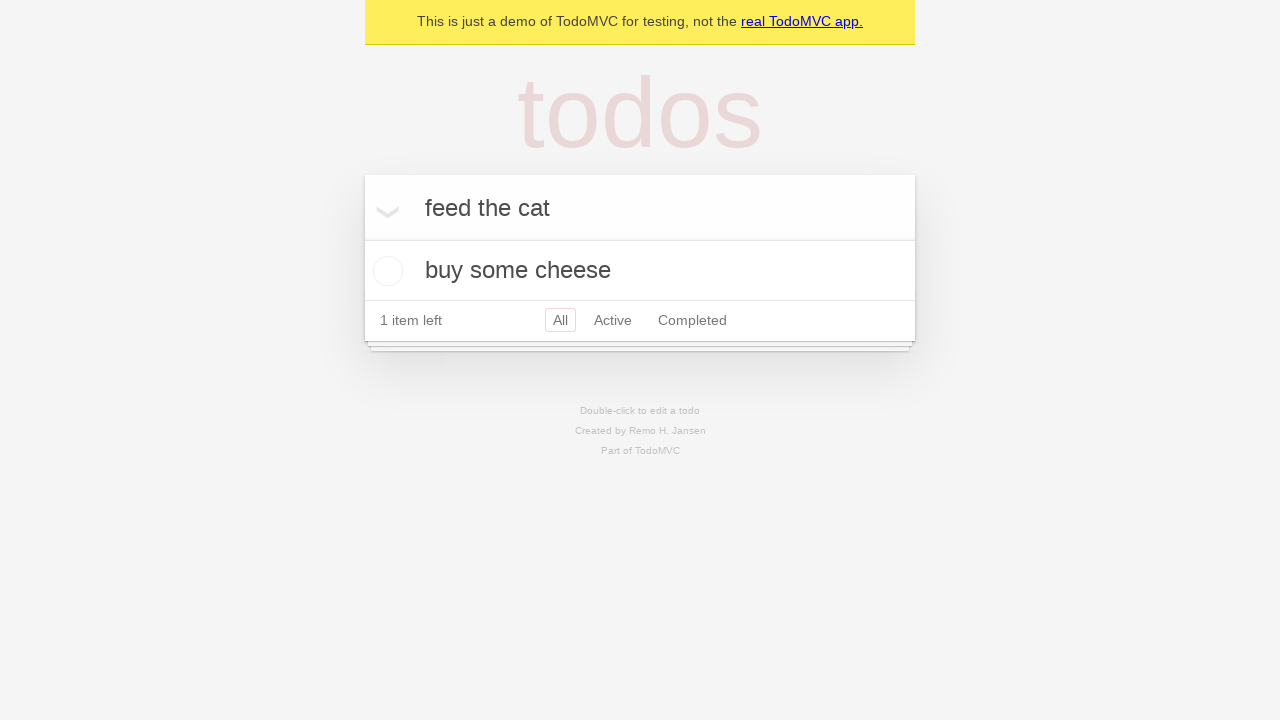

Pressed Enter to add second todo on internal:attr=[placeholder="What needs to be done?"i]
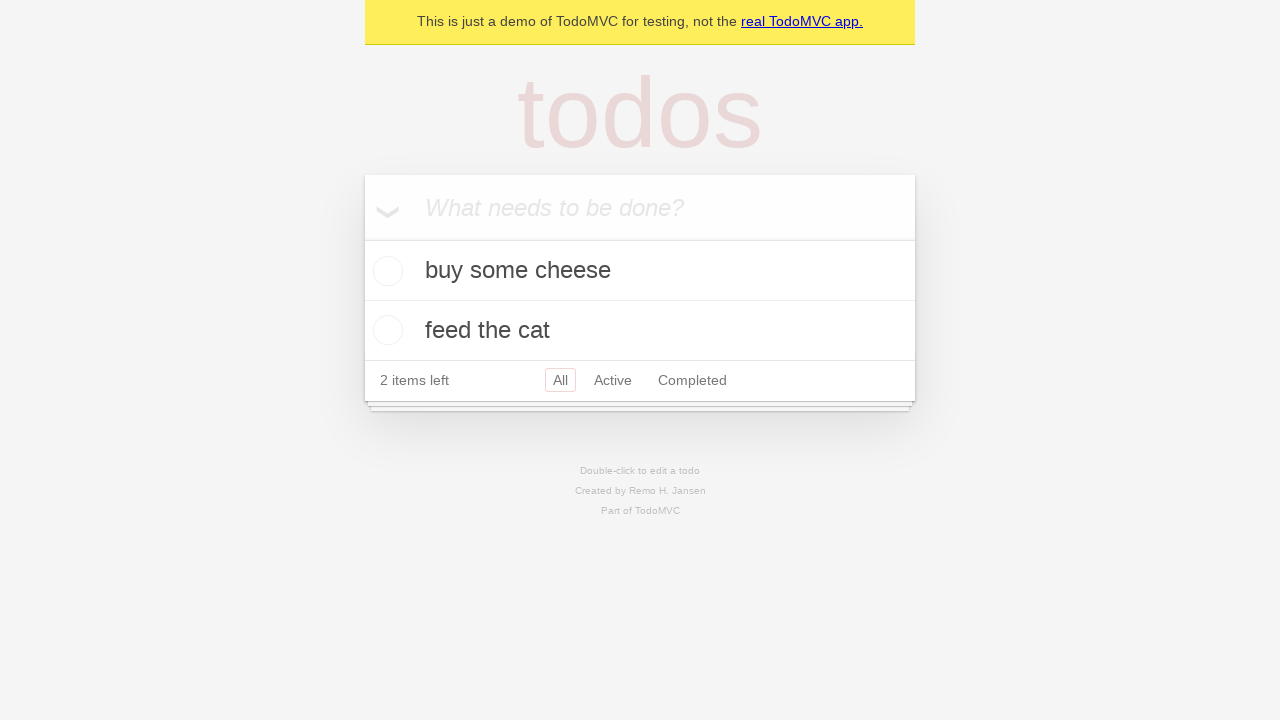

Filled third todo: 'book a doctors appointment' on internal:attr=[placeholder="What needs to be done?"i]
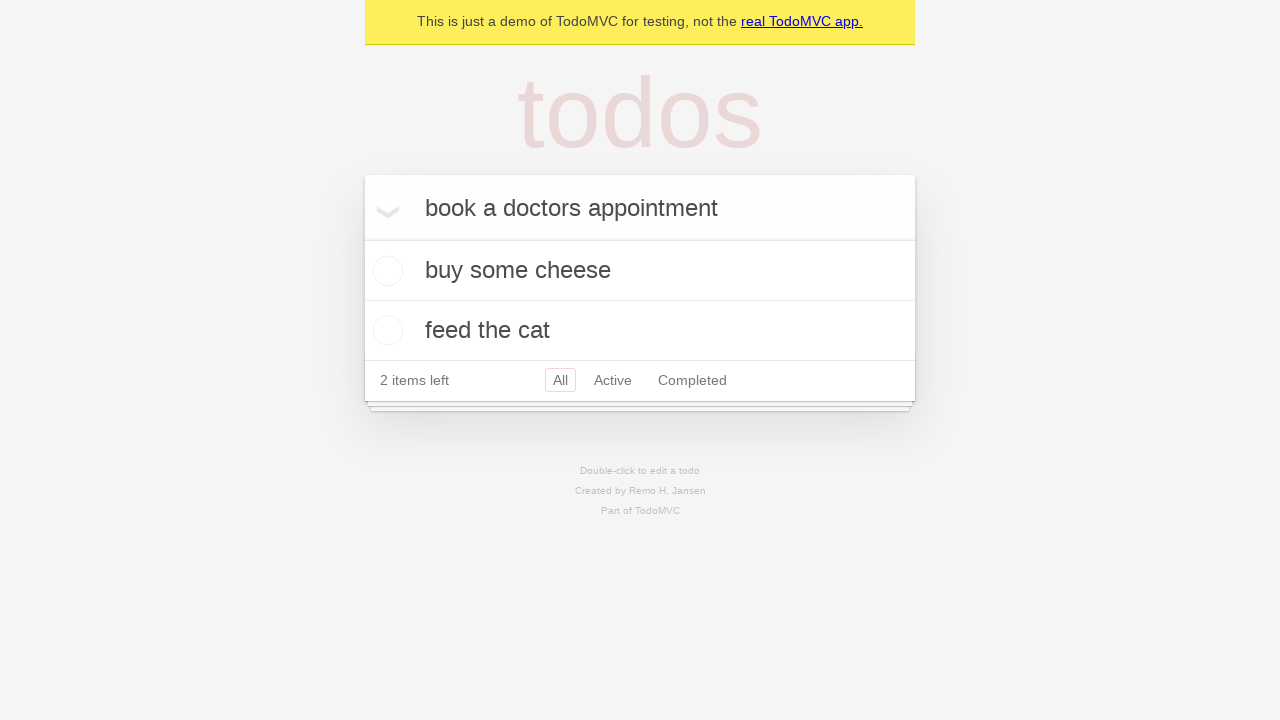

Pressed Enter to add third todo on internal:attr=[placeholder="What needs to be done?"i]
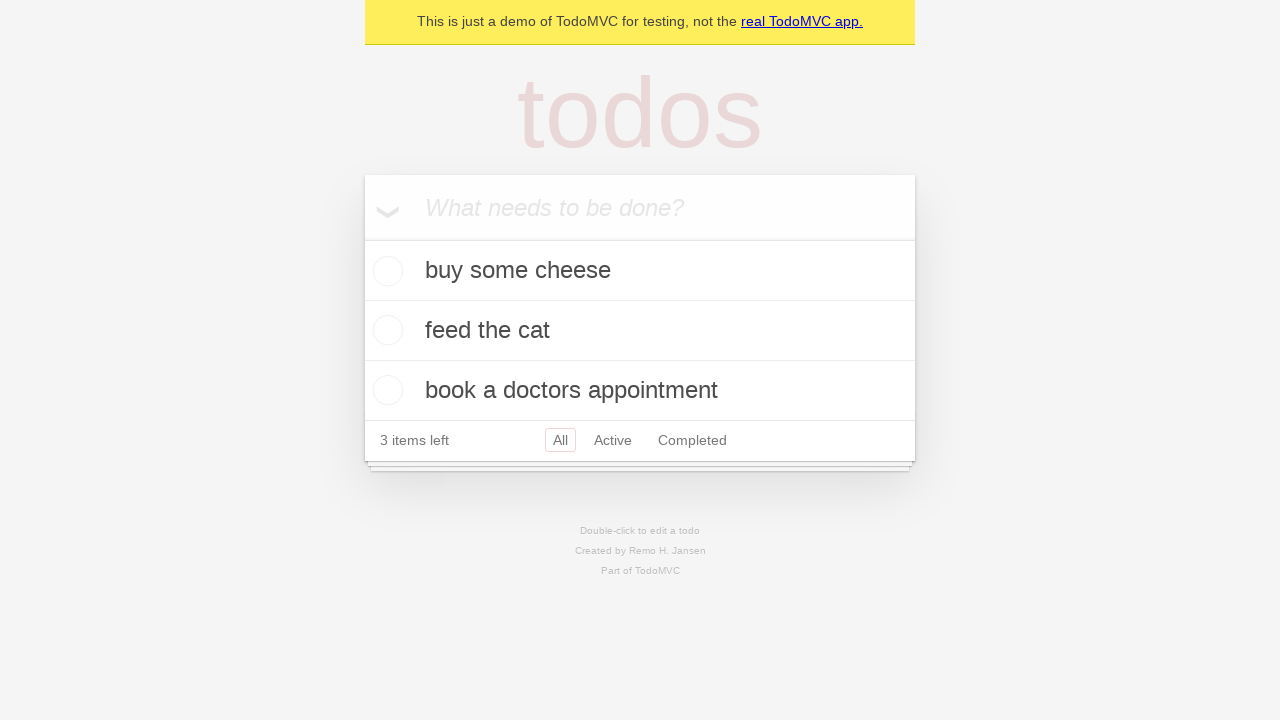

Located all todo items
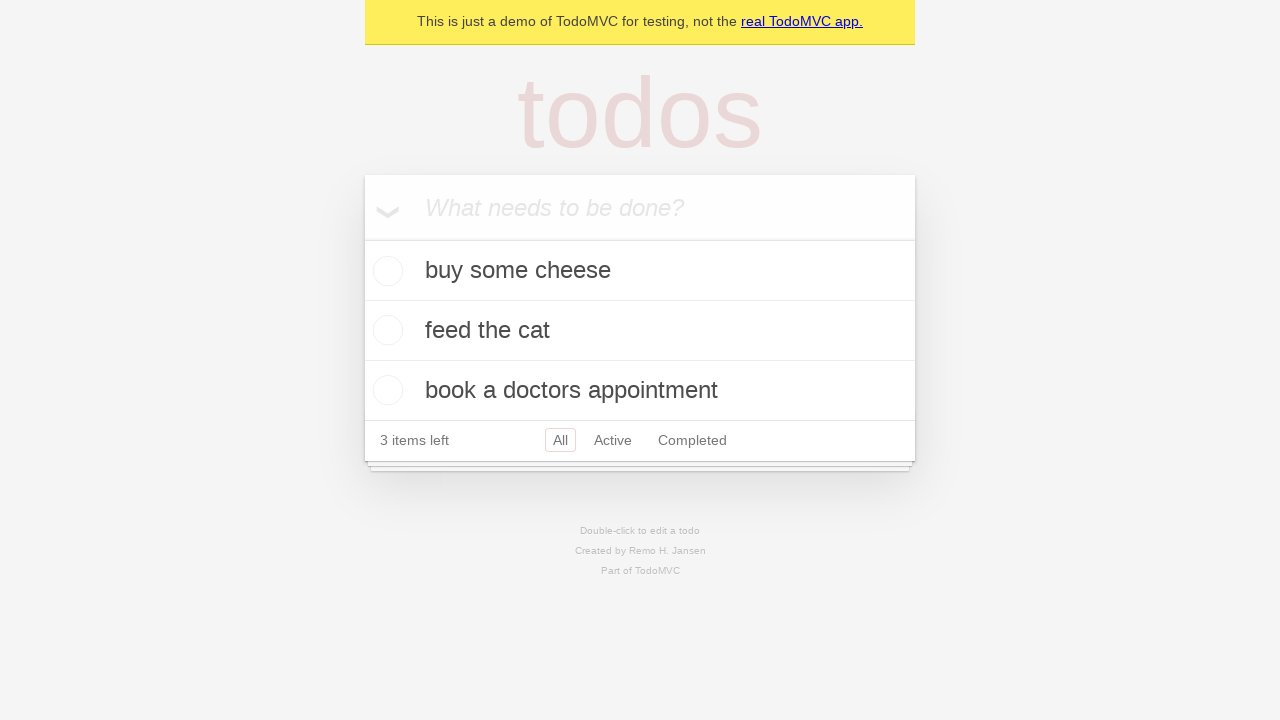

Double-clicked second todo item to enter edit mode at (640, 331) on internal:testid=[data-testid="todo-item"s] >> nth=1
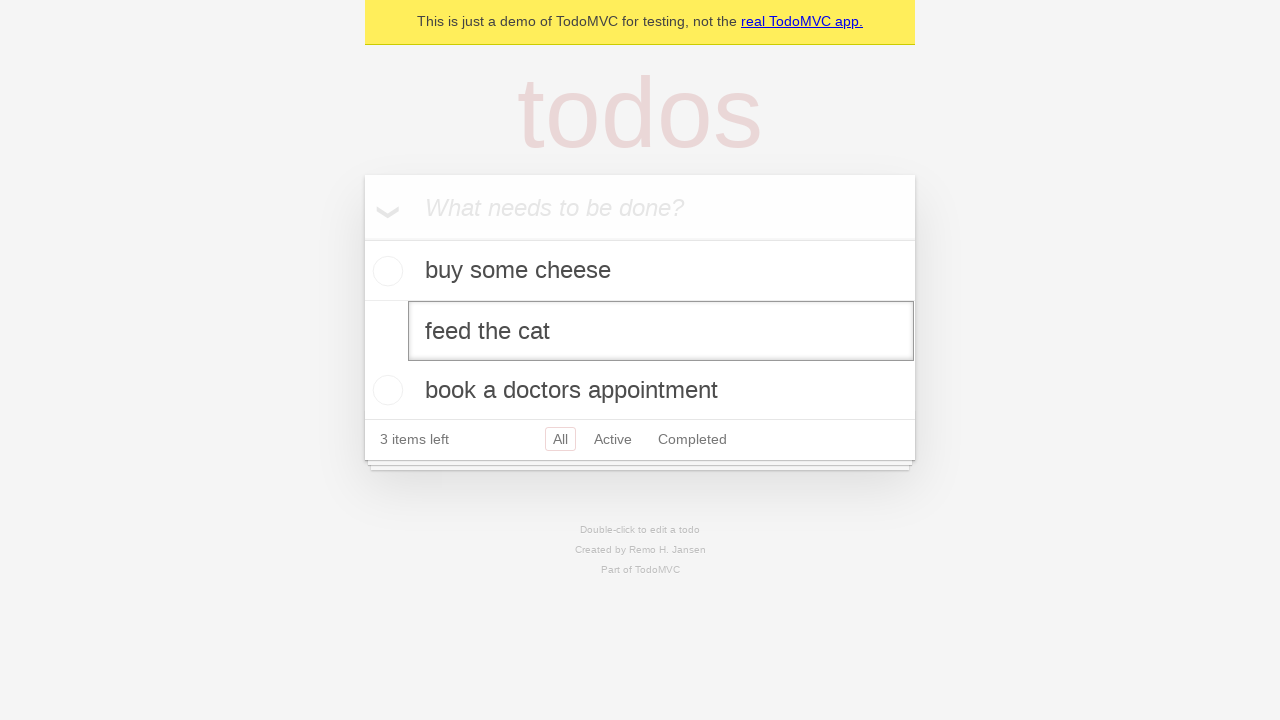

Located the edit input field for second todo
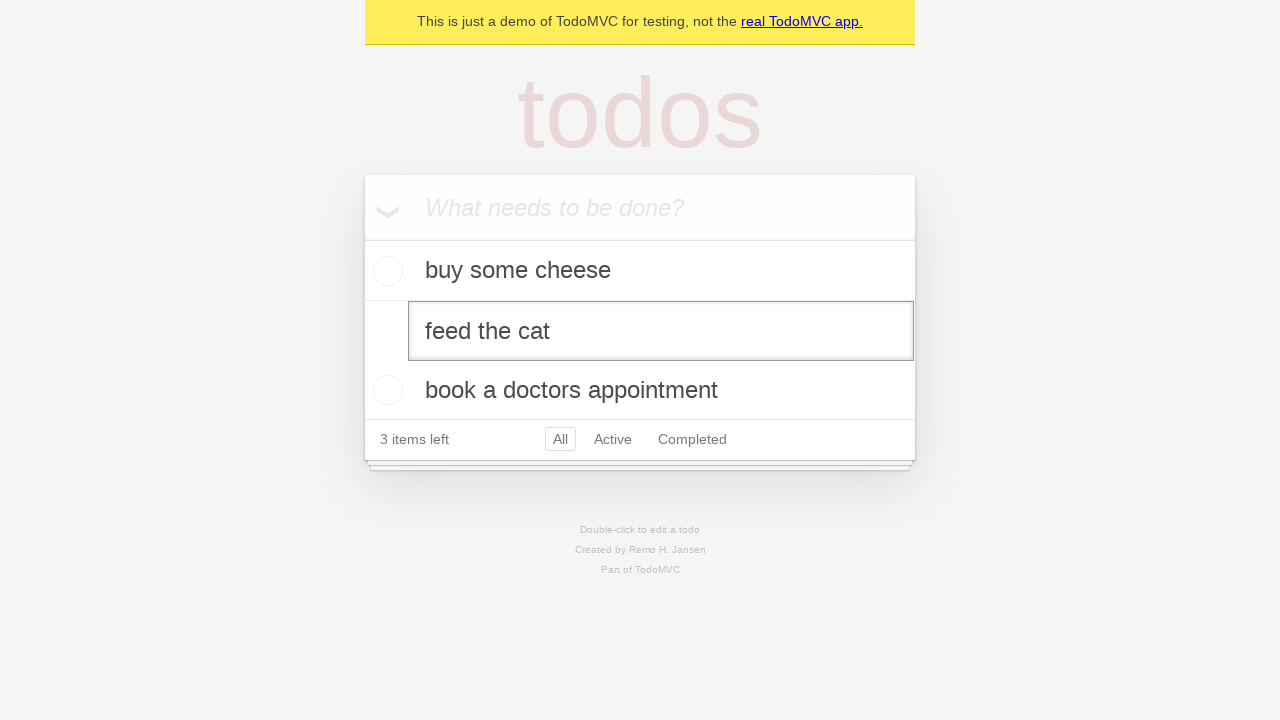

Cleared the edit input field by entering empty text string on internal:testid=[data-testid="todo-item"s] >> nth=1 >> internal:role=textbox[nam
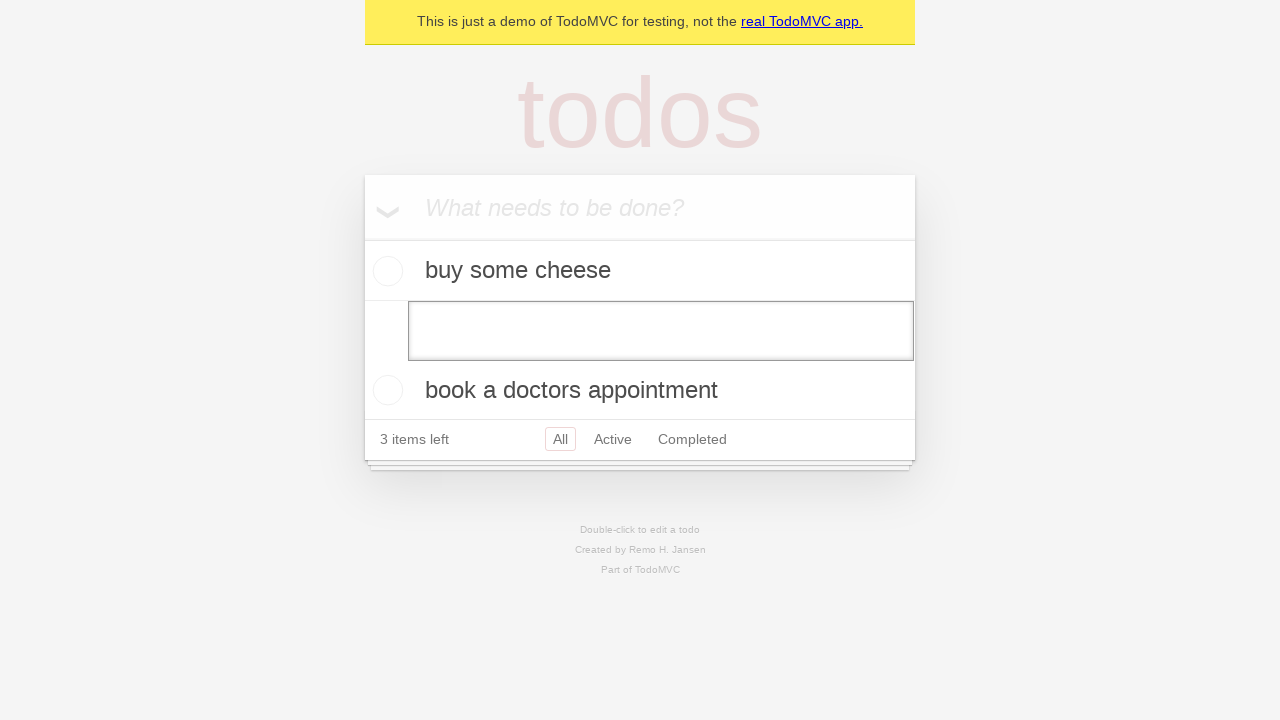

Pressed Enter to confirm removal of todo item with empty text on internal:testid=[data-testid="todo-item"s] >> nth=1 >> internal:role=textbox[nam
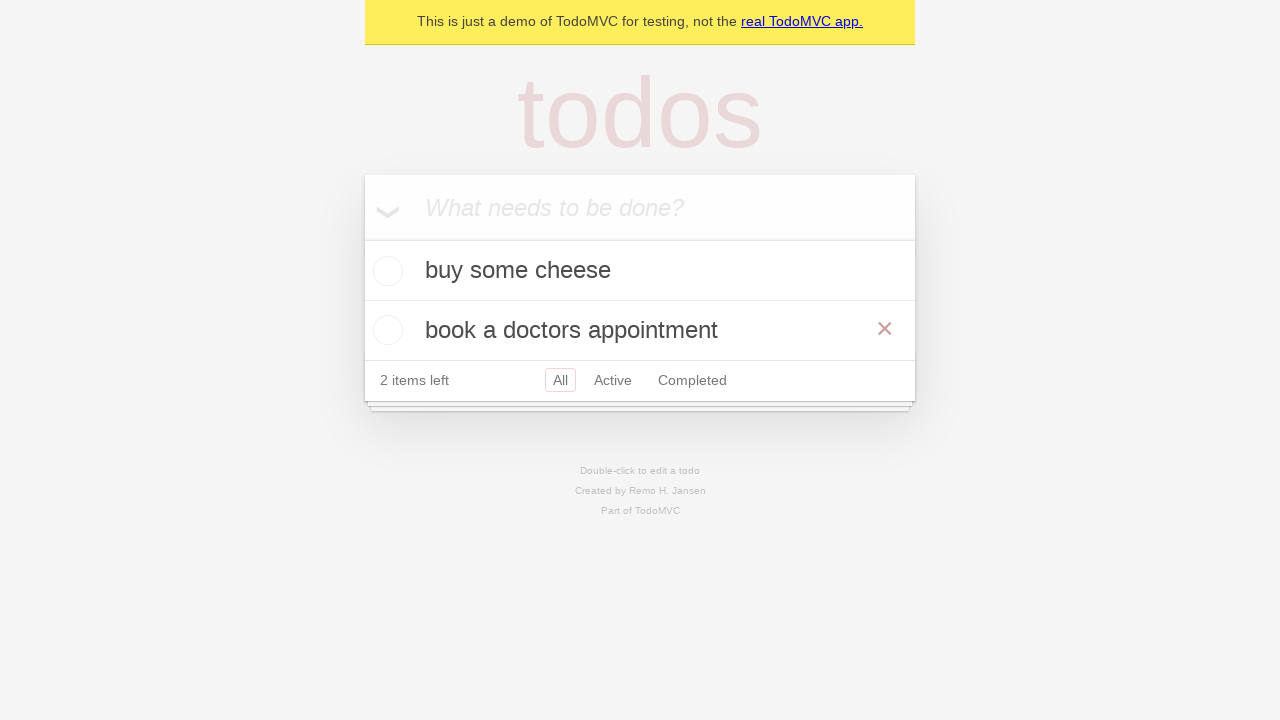

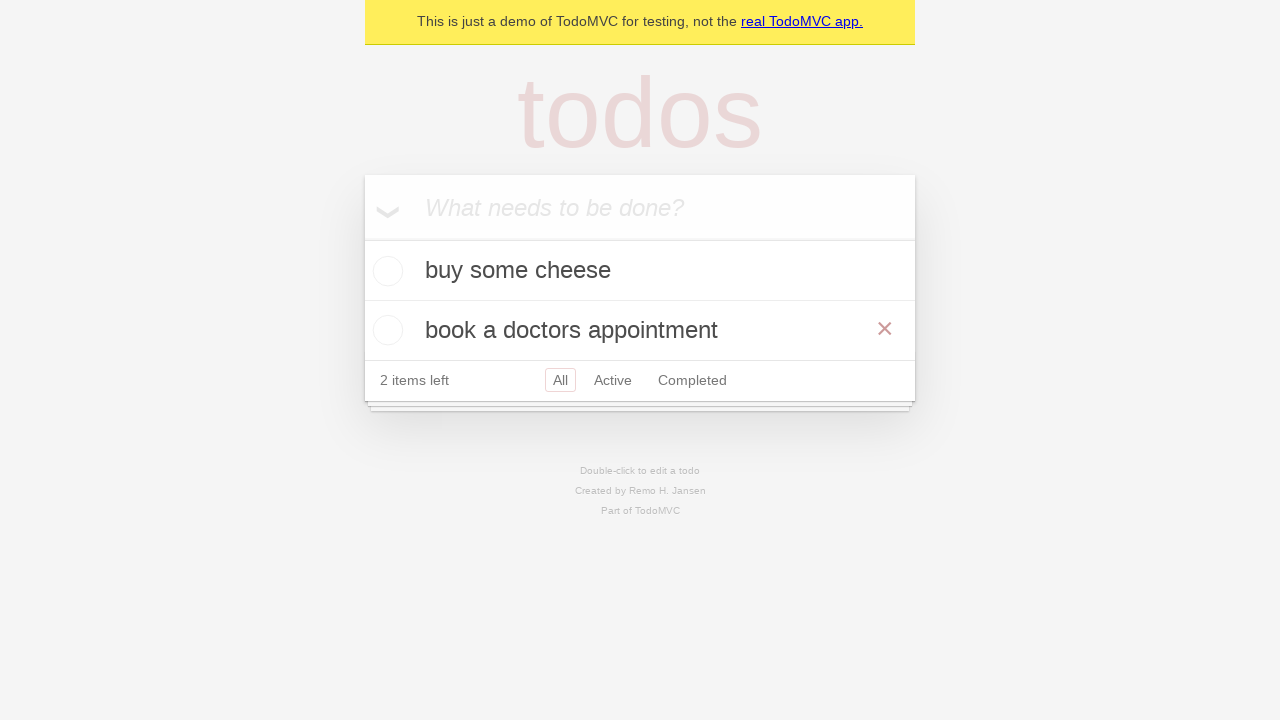